Tests opening a new browser tab by clicking the tab button

Starting URL: https://demoqa.com/browser-windows

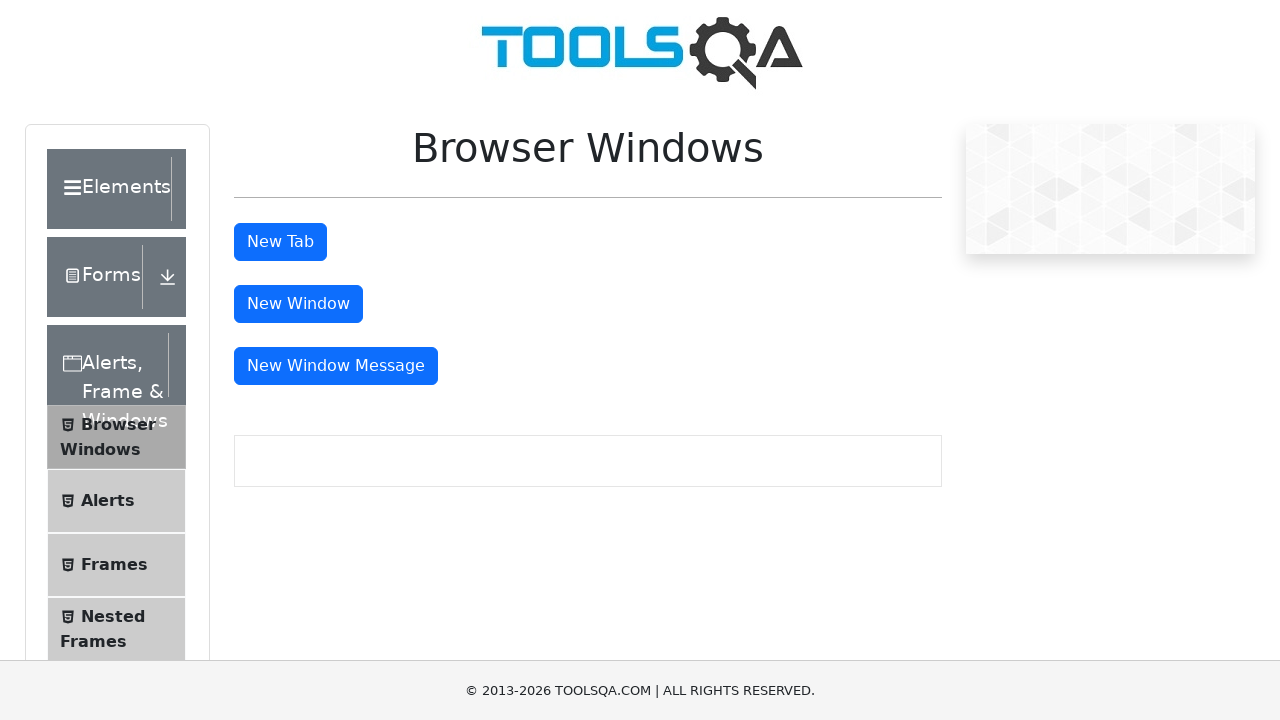

Clicked tab button to open new browser tab at (280, 242) on #tabButton
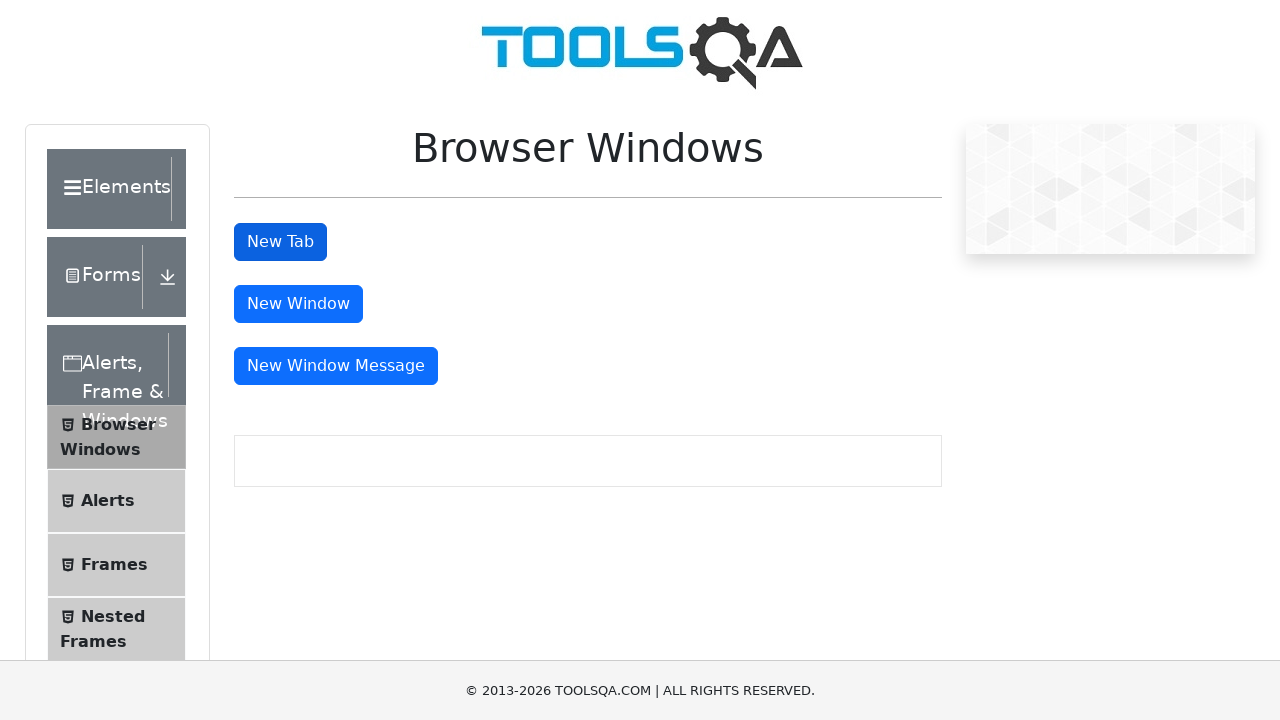

Waited for new tab to open
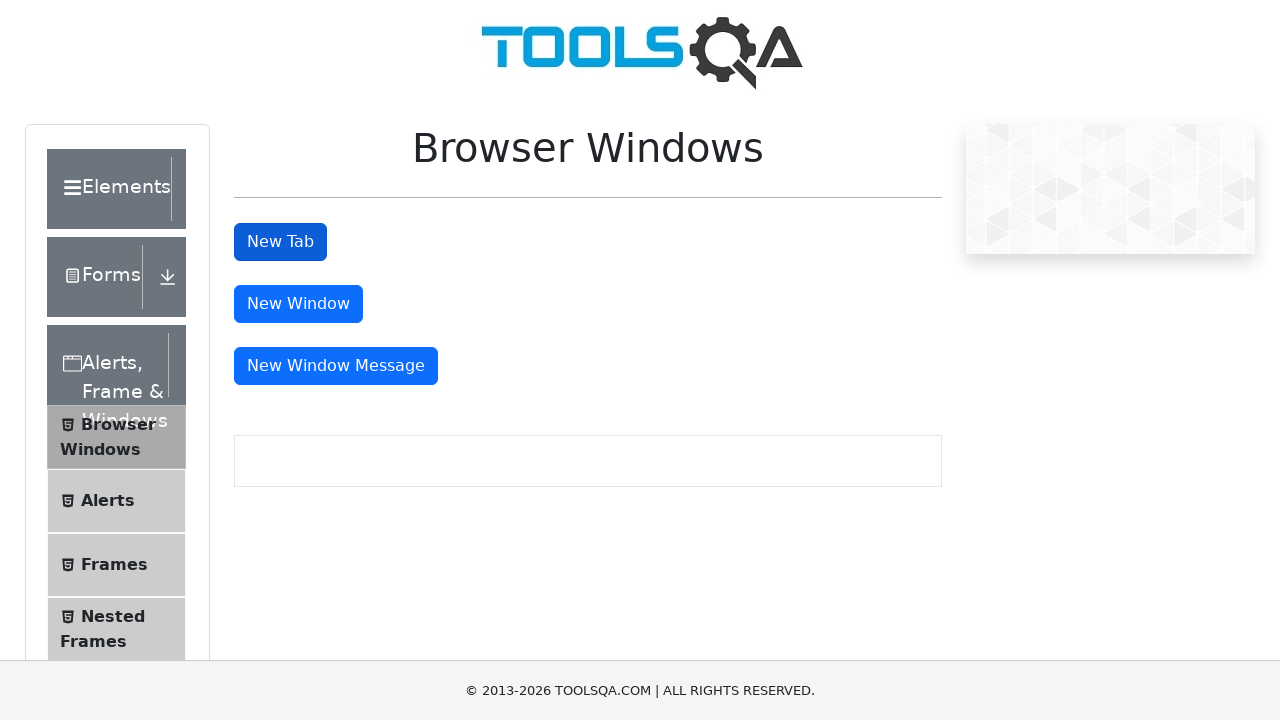

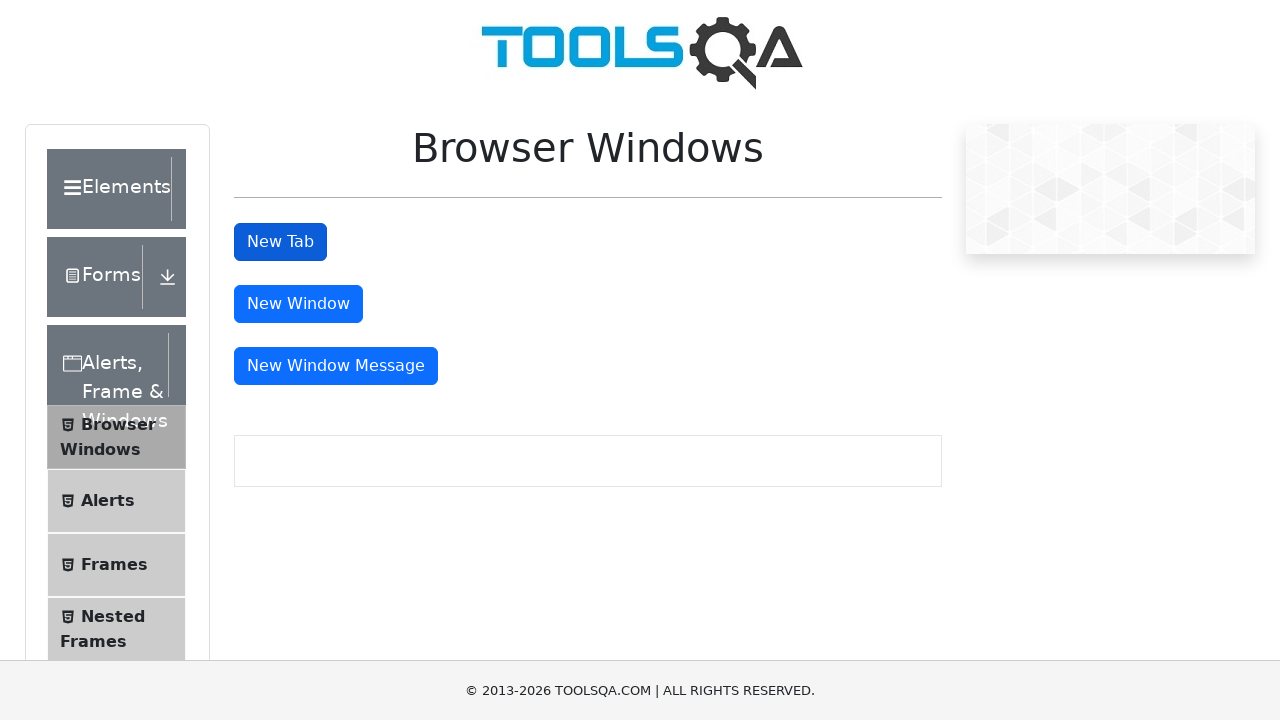